Validates navigation to Test Cases page by clicking on the Test Cases header menu item and verifying the page loads correctly

Starting URL: https://automationexercise.com/

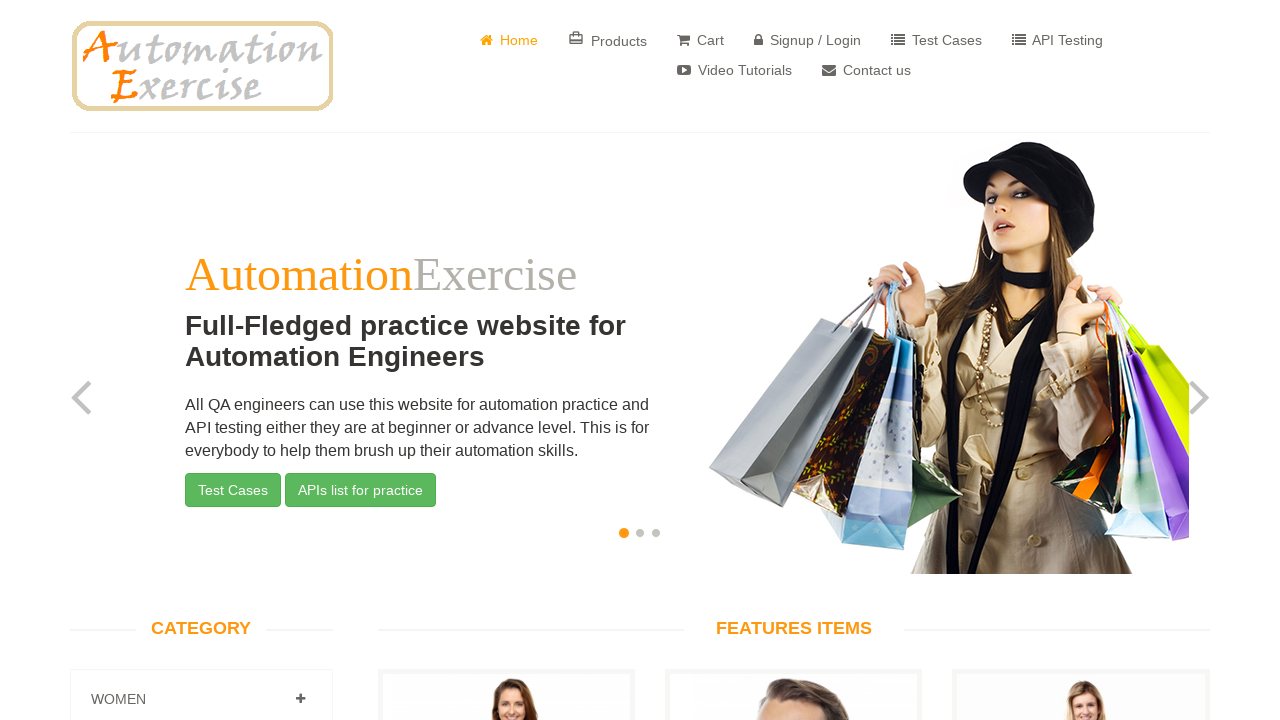

Clicked on Test Cases header menu item at (936, 40) on xpath=(//div[@class='shop-menu pull-right']//a)[5]
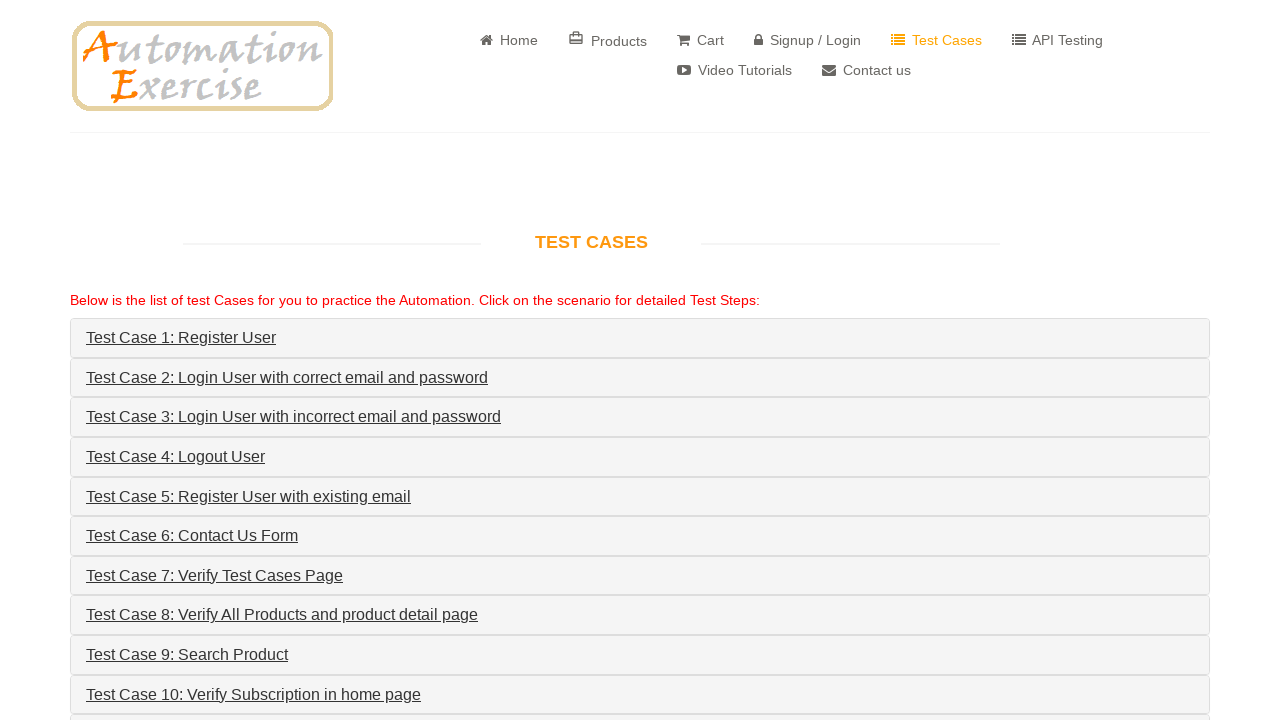

Test Cases page loaded (networkidle)
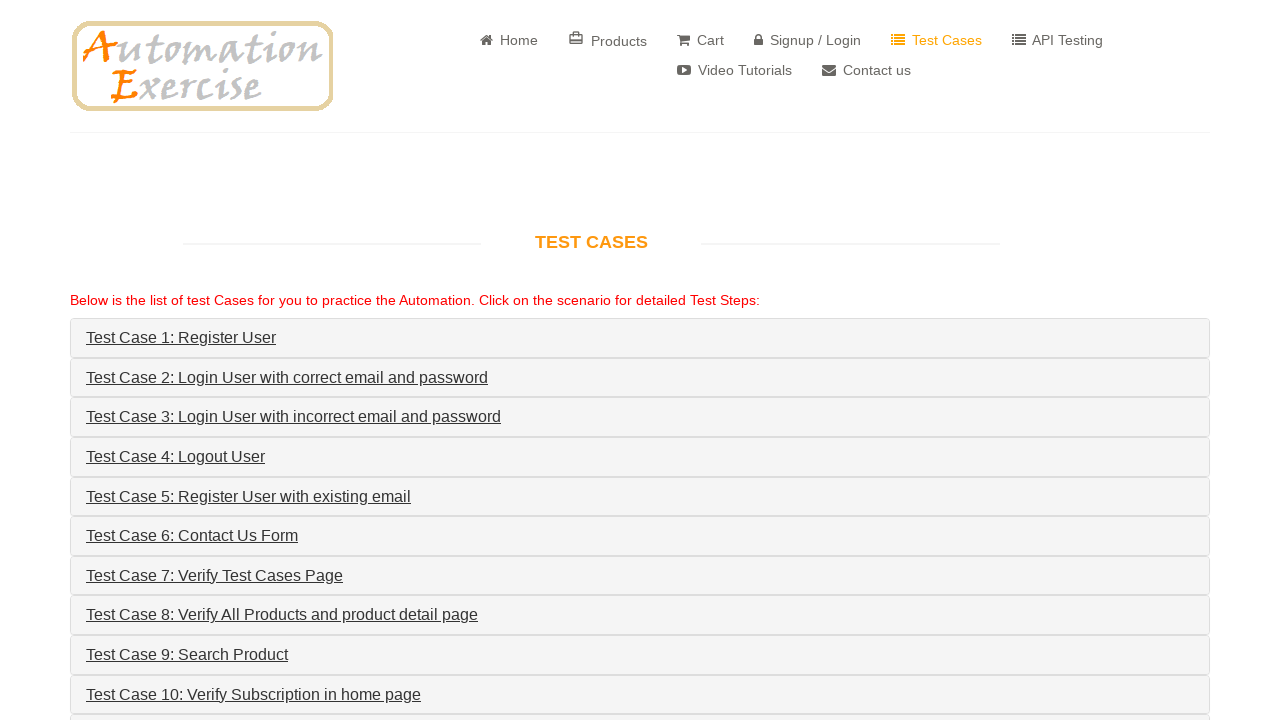

Verified URL is https://automationexercise.com/test_cases
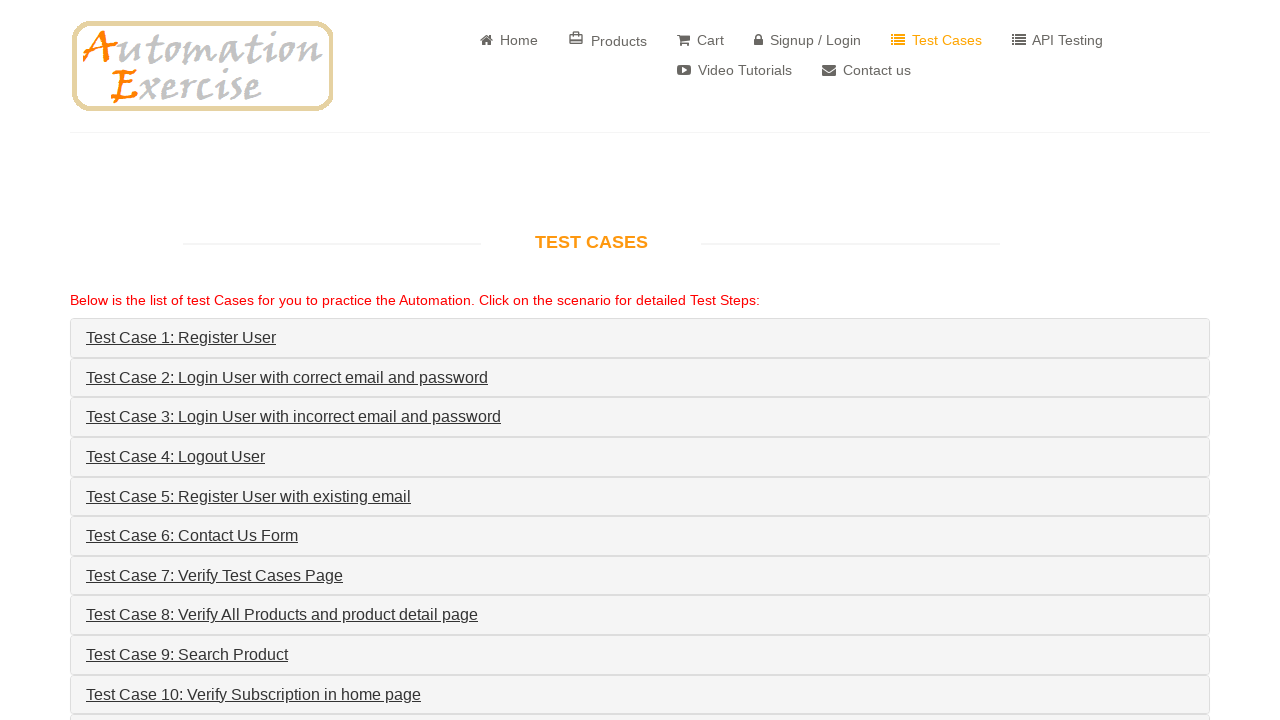

Verified page title is 'Automation Practice Website for UI Testing - Test Cases'
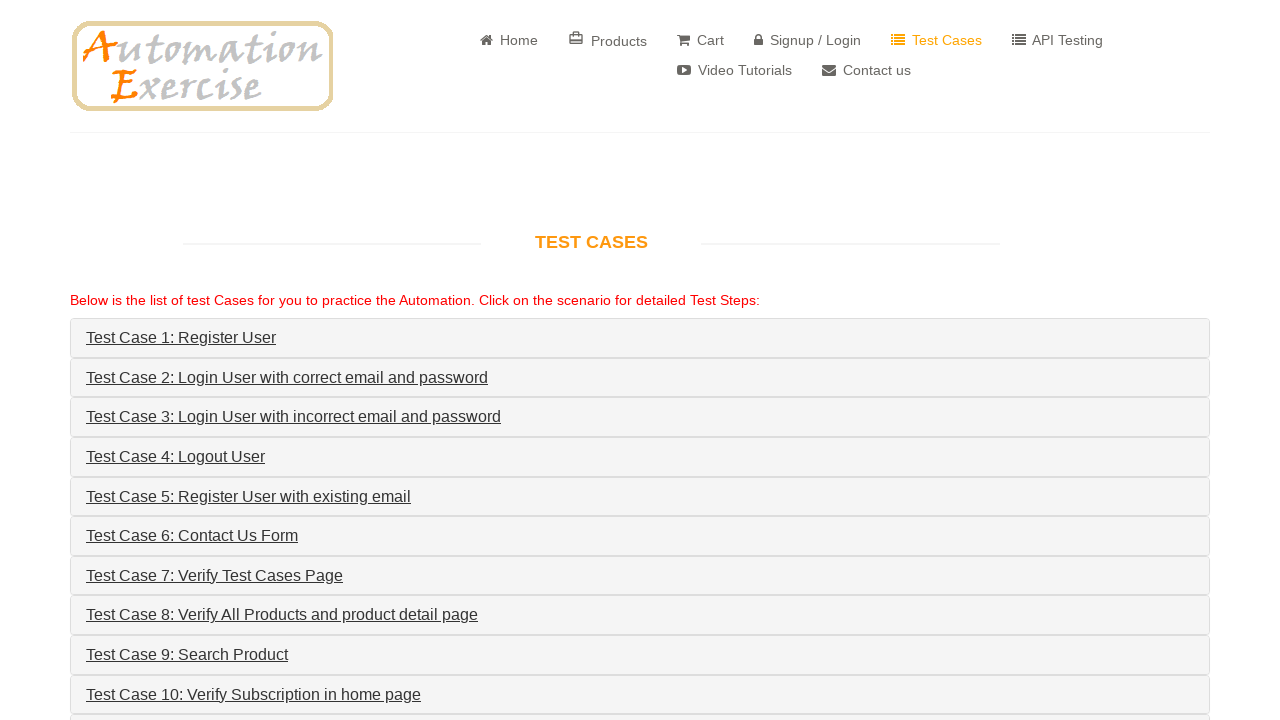

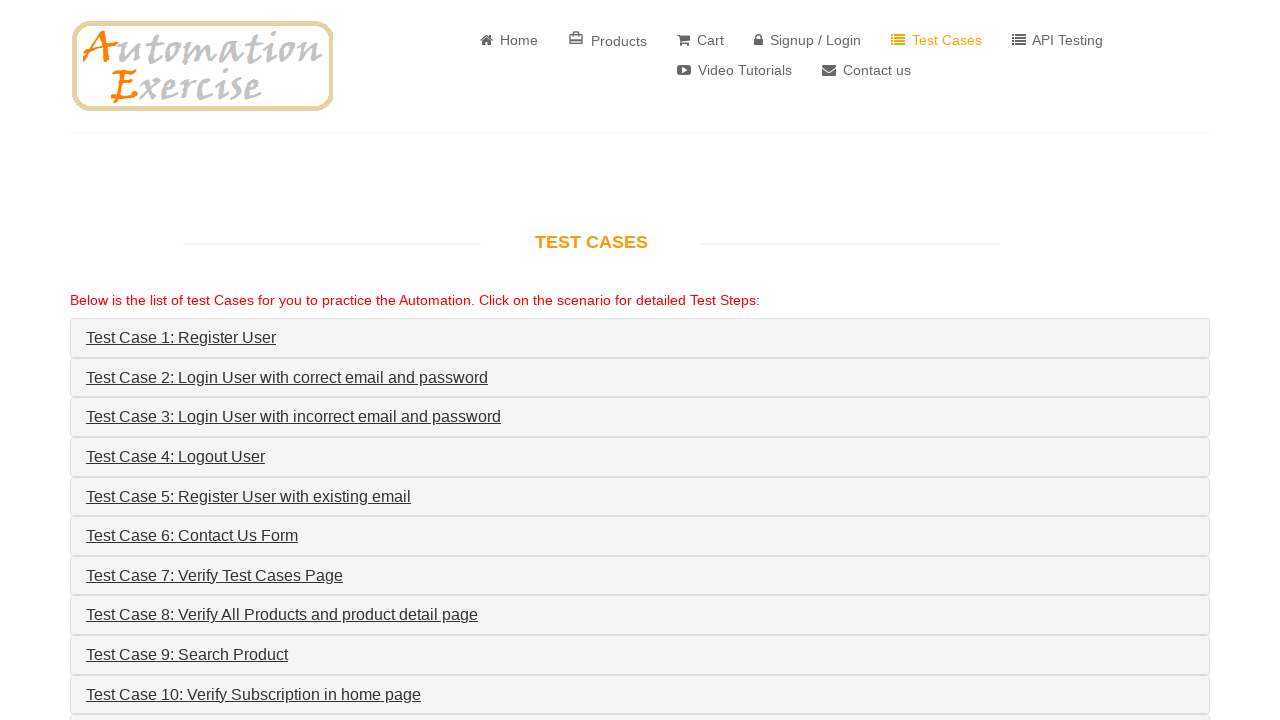